Tests a product page by navigating to it and adding multiple products to cart with different quantities using click actions

Starting URL: https://material.playwrightvn.com/

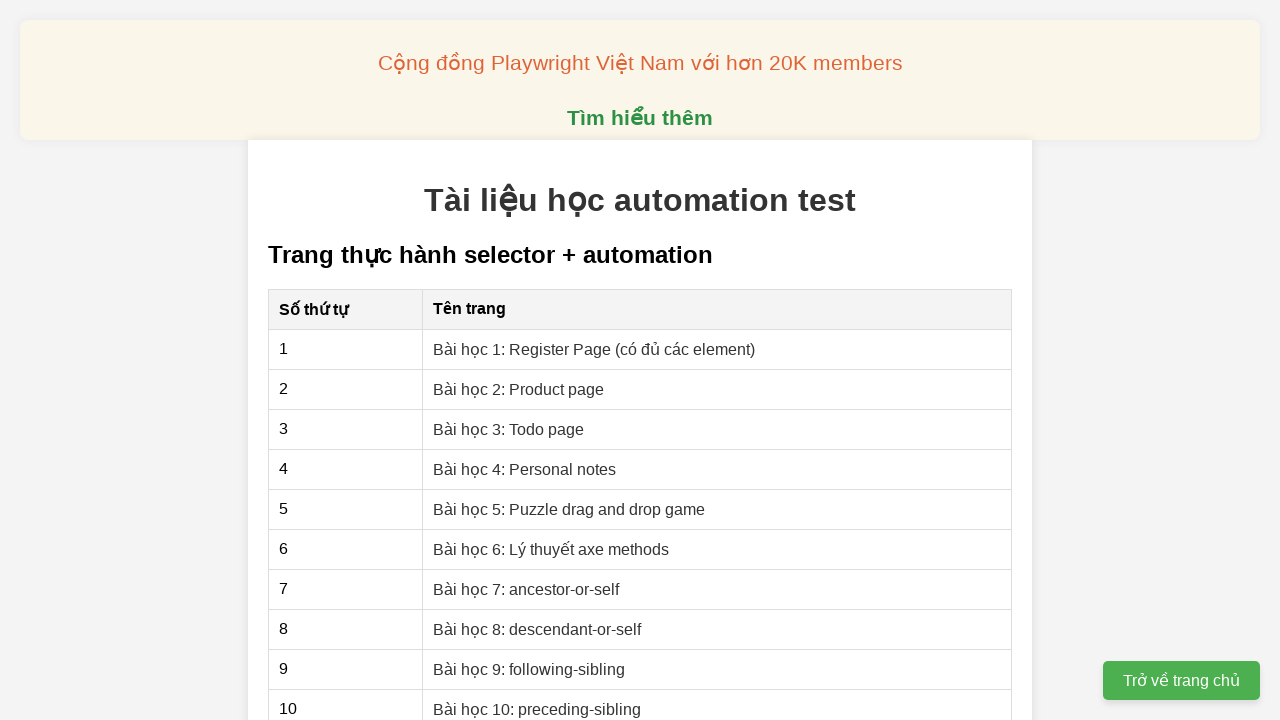

Clicked on 'Bài học 2: Produce Page' link to navigate to product page at (519, 389) on xpath=//a[@href='02-xpath-product-page.html']
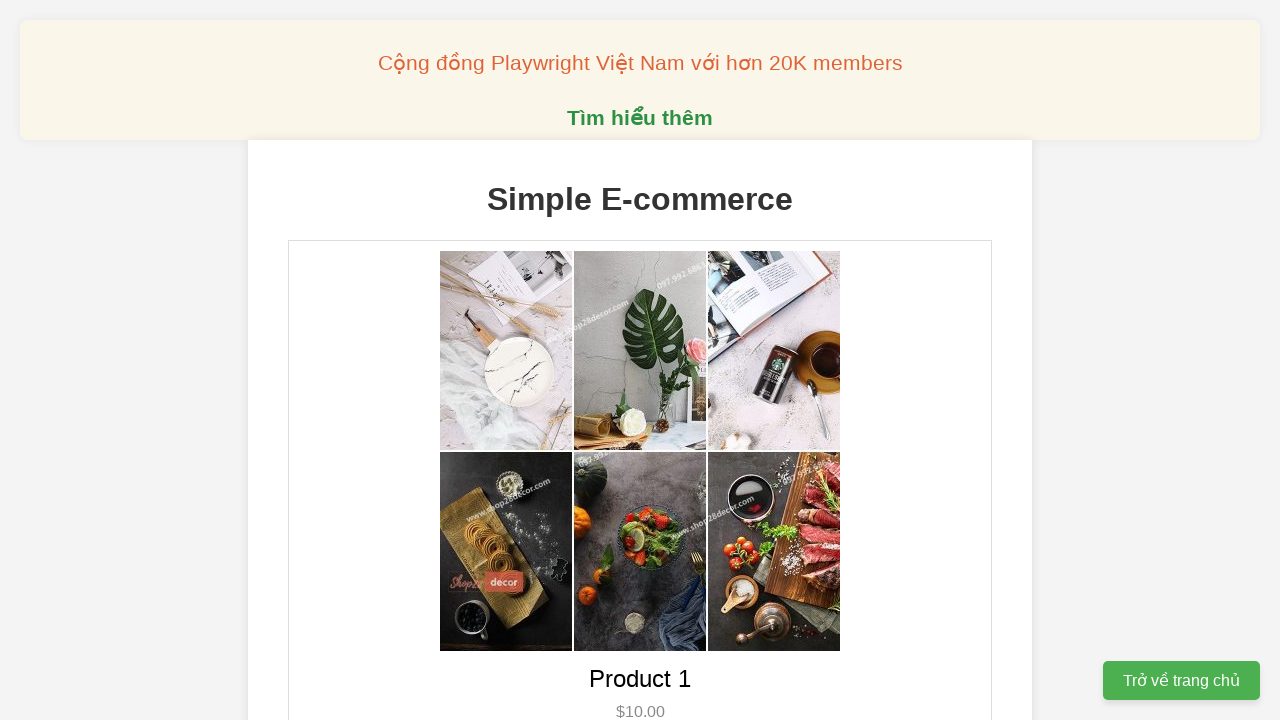

Added Product 1 to cart (clicked twice) at (640, 360) on xpath=//button[@data-product-id='1']
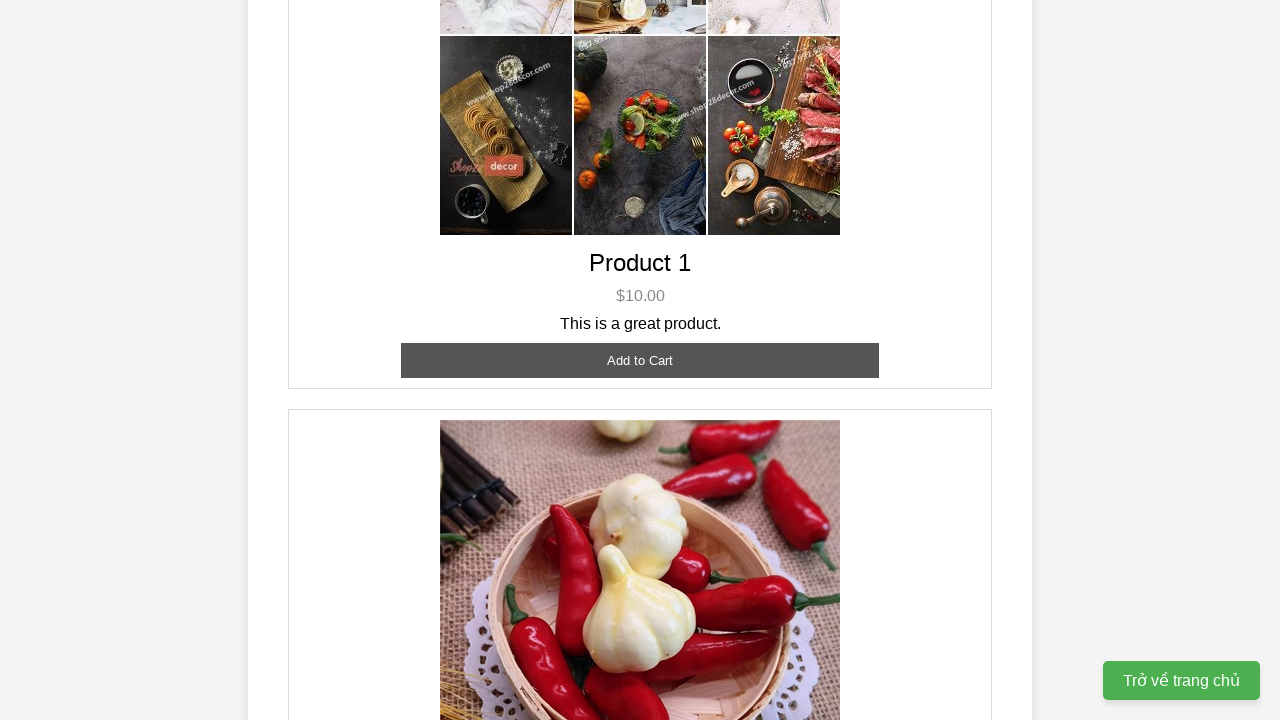

Added Product 2 to cart (clicked three times) at (640, 360) on xpath=//button[@data-product-id='2']
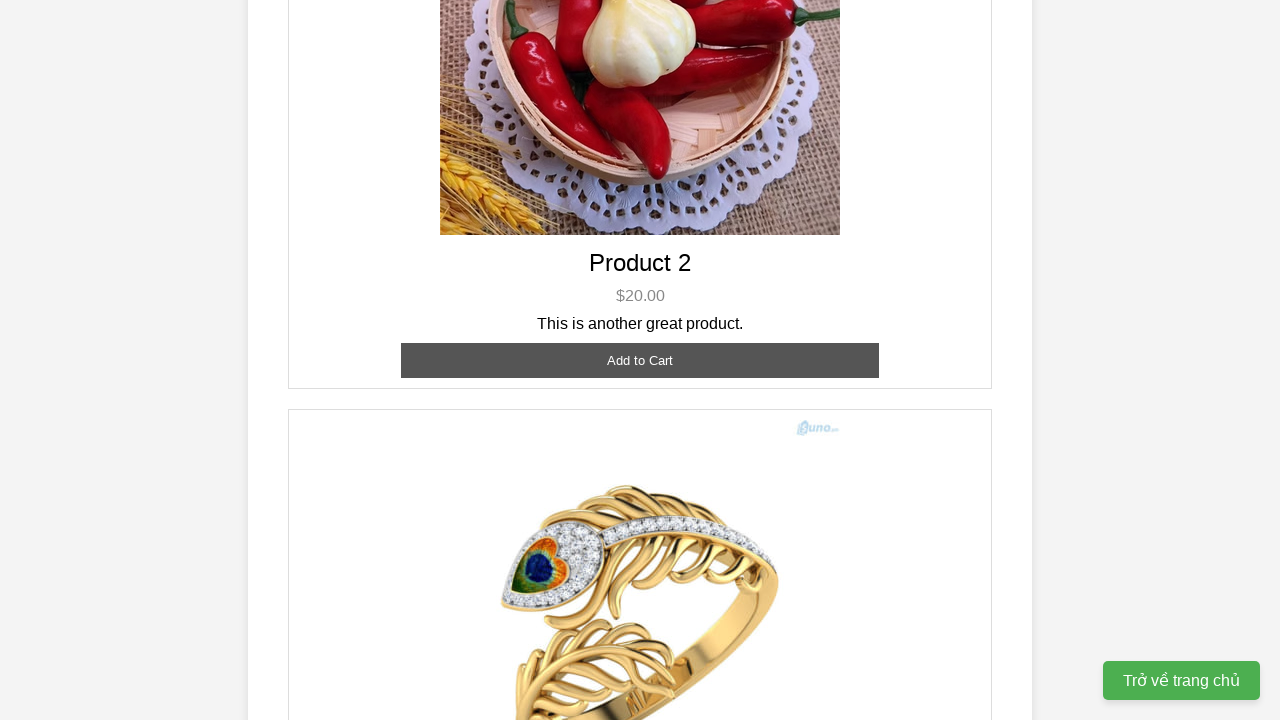

Added Product 3 to cart (clicked once) at (640, 388) on xpath=//button[@data-product-id='3']
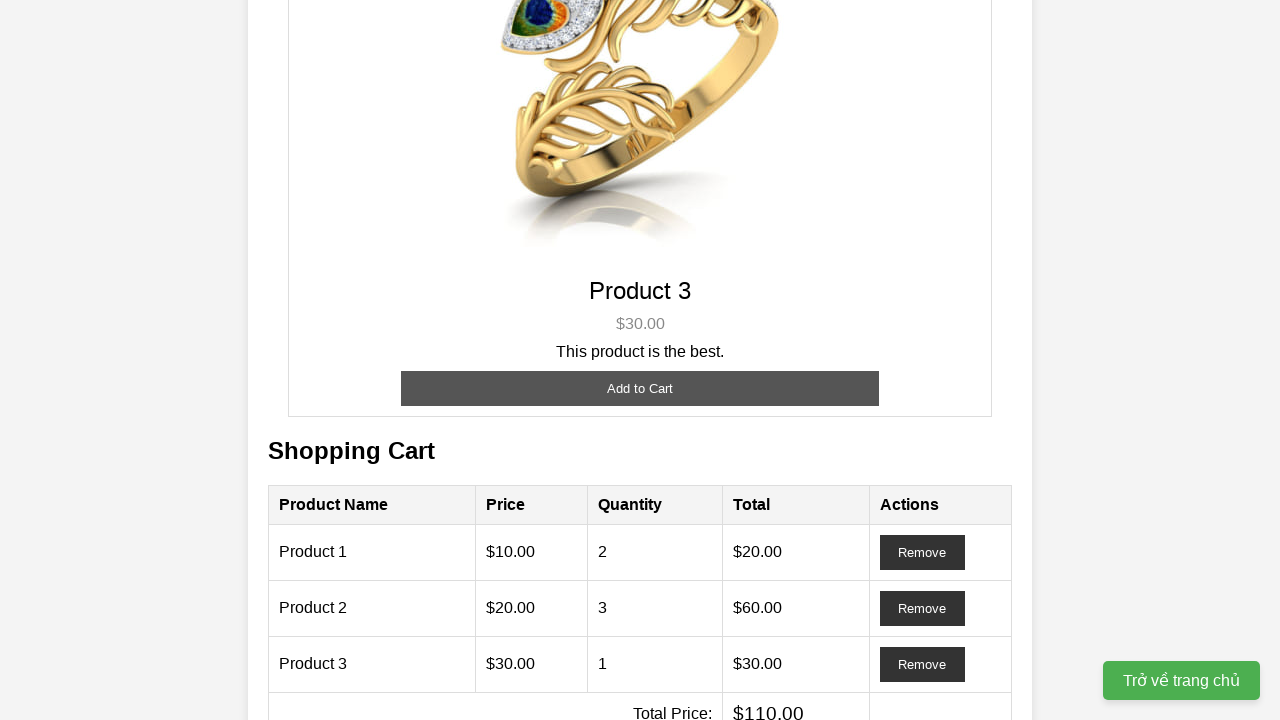

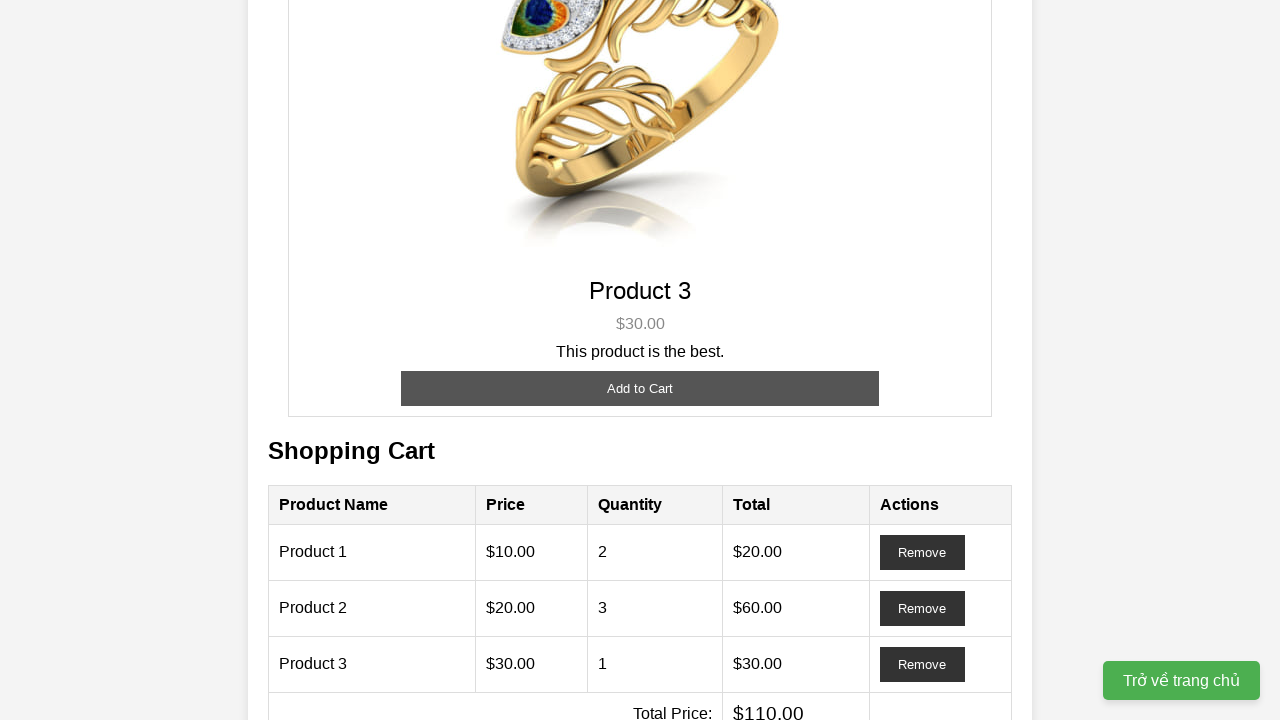